Tests dropdown selection functionality by selecting a country value from a dropdown menu

Starting URL: https://www.globalsqa.com/demo-site/select-dropdown-menu/

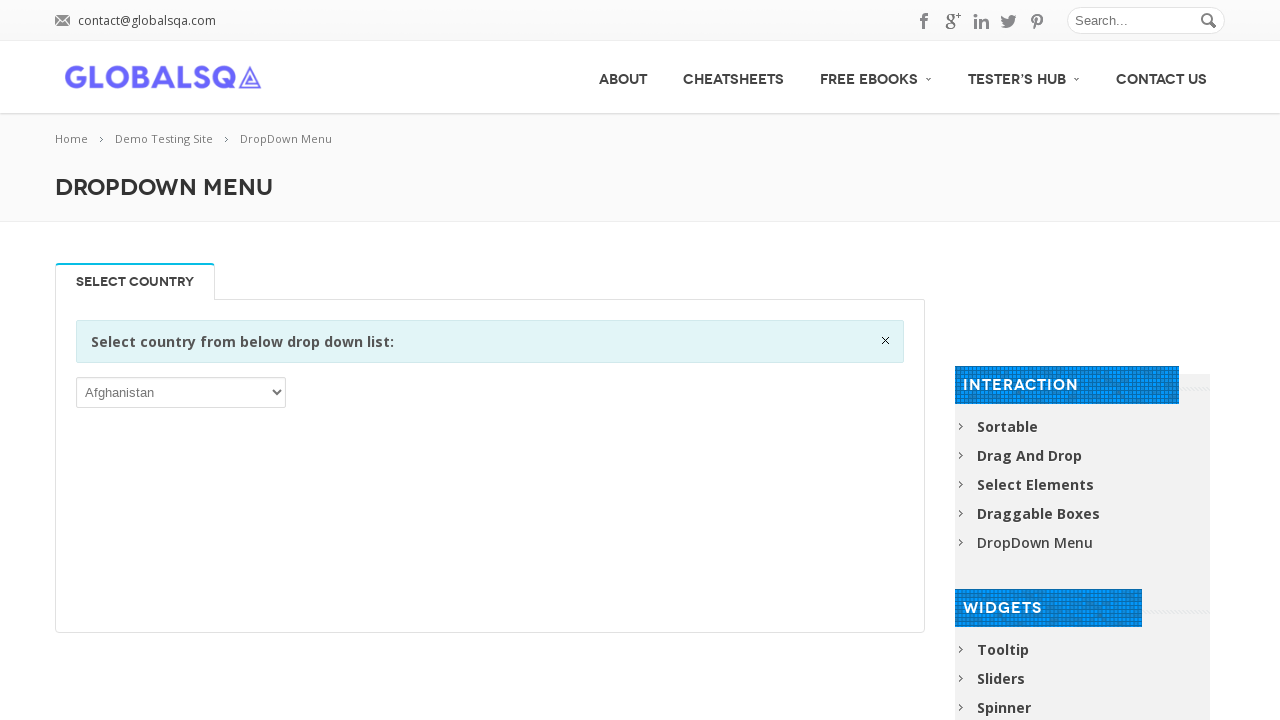

Navigated to dropdown menu test page
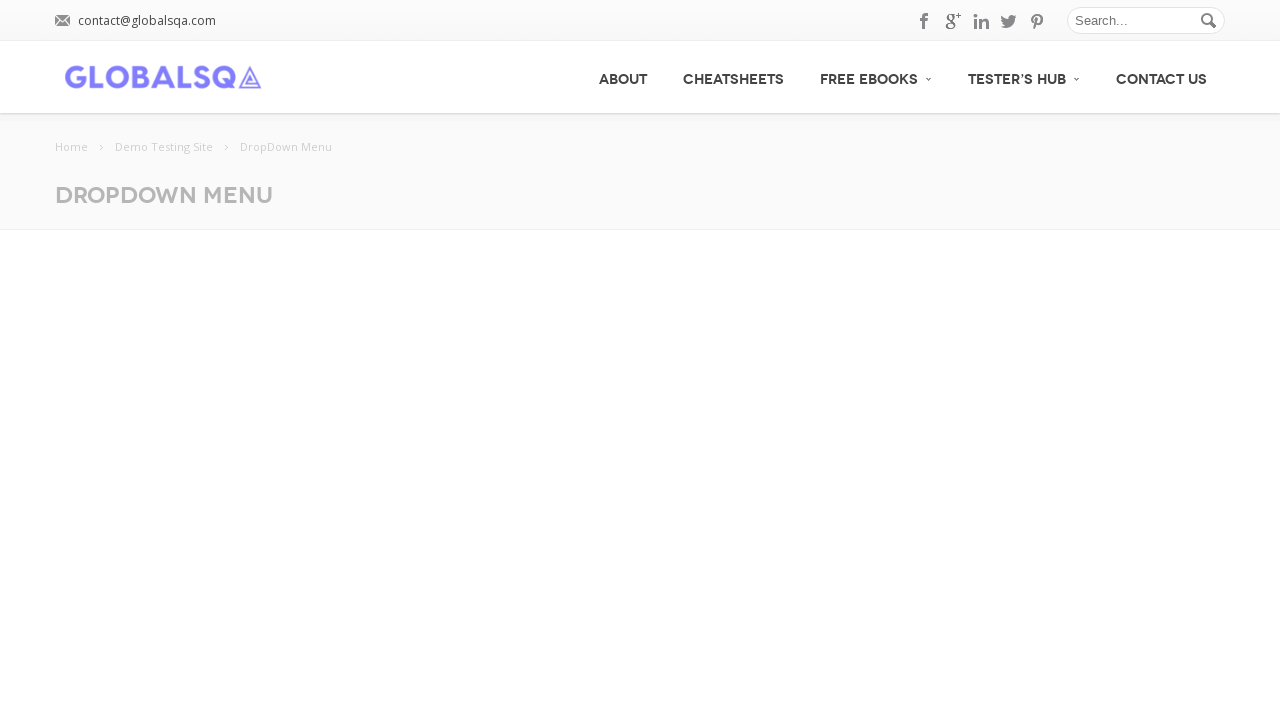

Selected USA from the country dropdown menu on //div[@class='single_tab_div resp-tab-content resp-tab-content-active']//p//sele
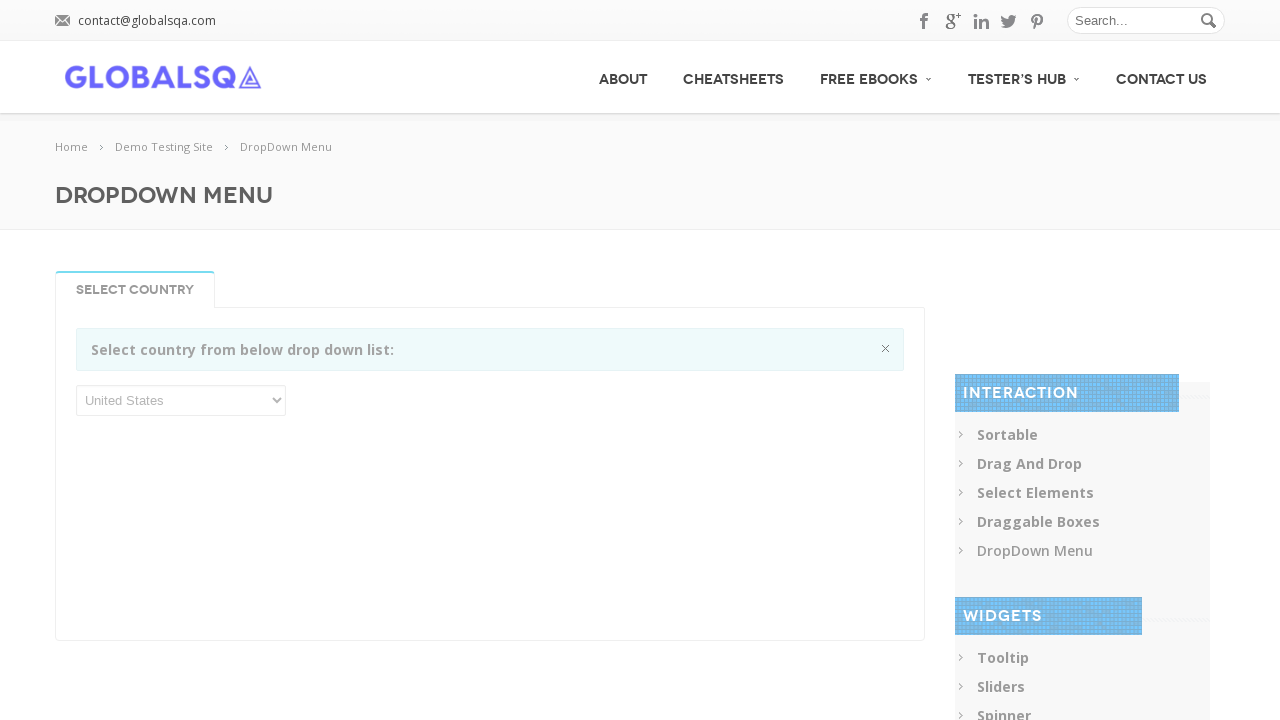

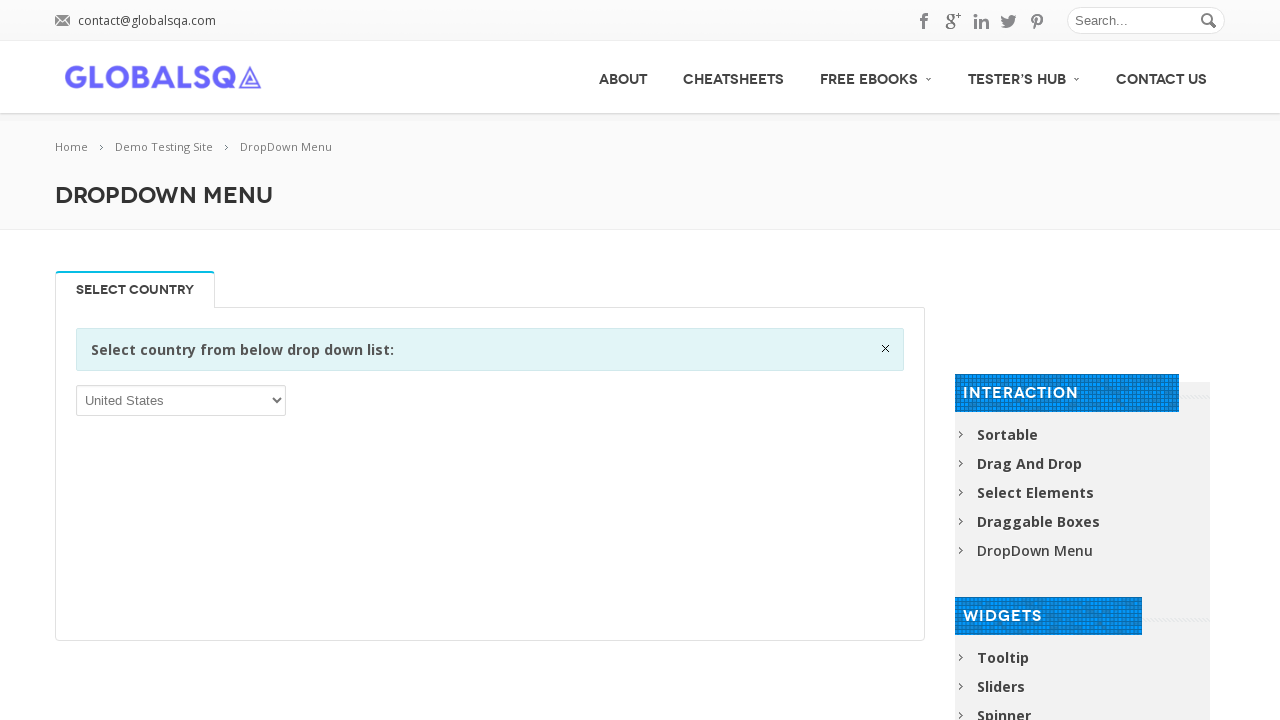